Navigates to a Chinese government job information listing page and clicks on a job category button to load job listings.

Starting URL: http://www.job.mohrss.gov.cn/cjobs/jobinfolist/listJobinfolist

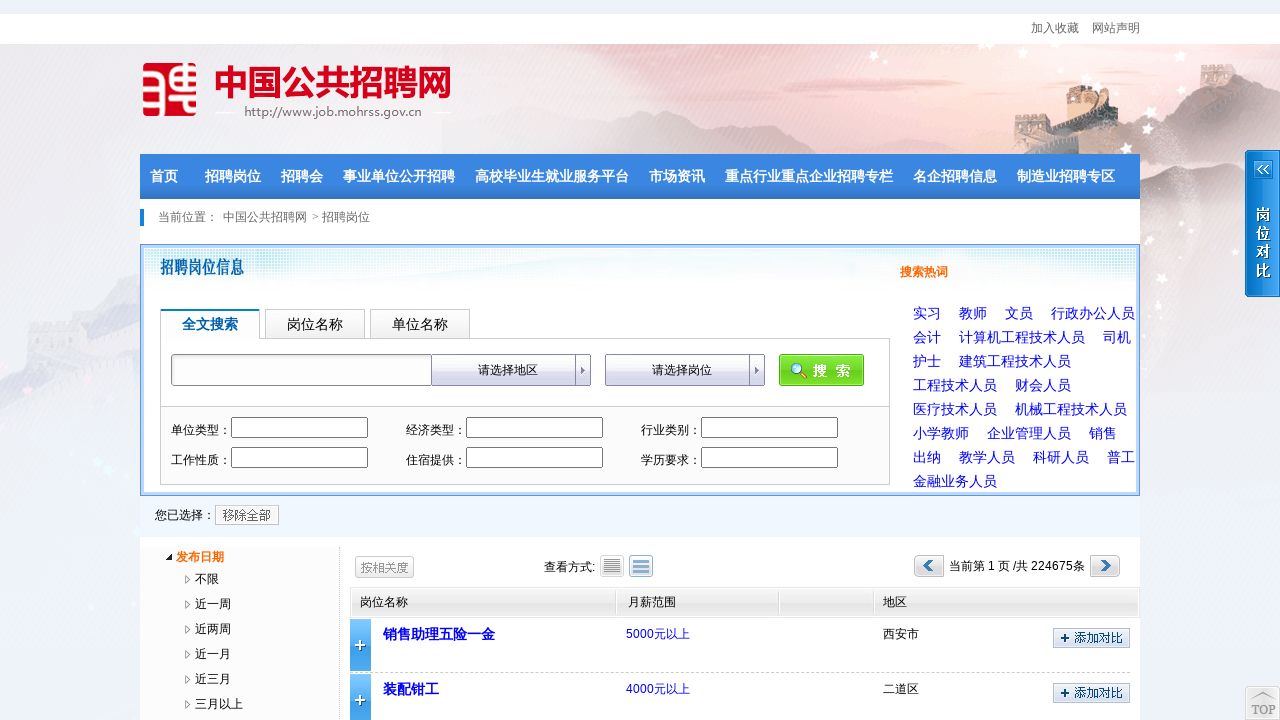

Job category button element became visible
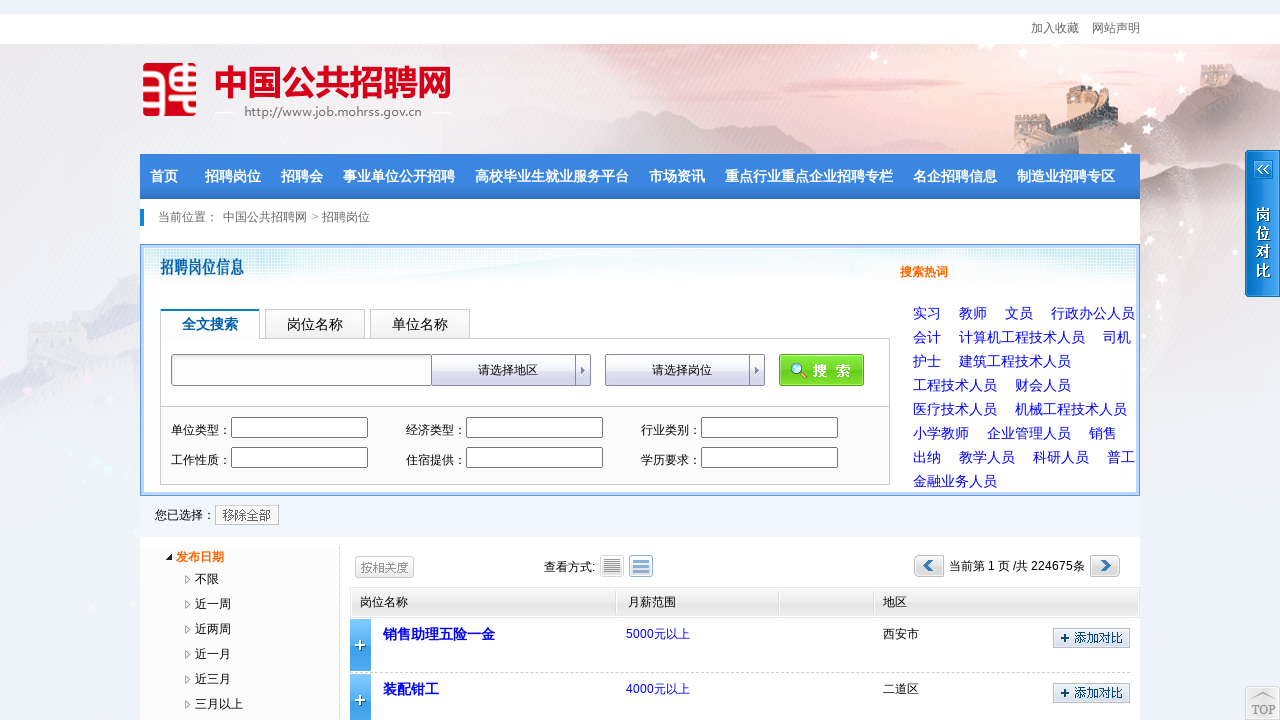

Clicked job category button to load job listings at (690, 370) on #ca11
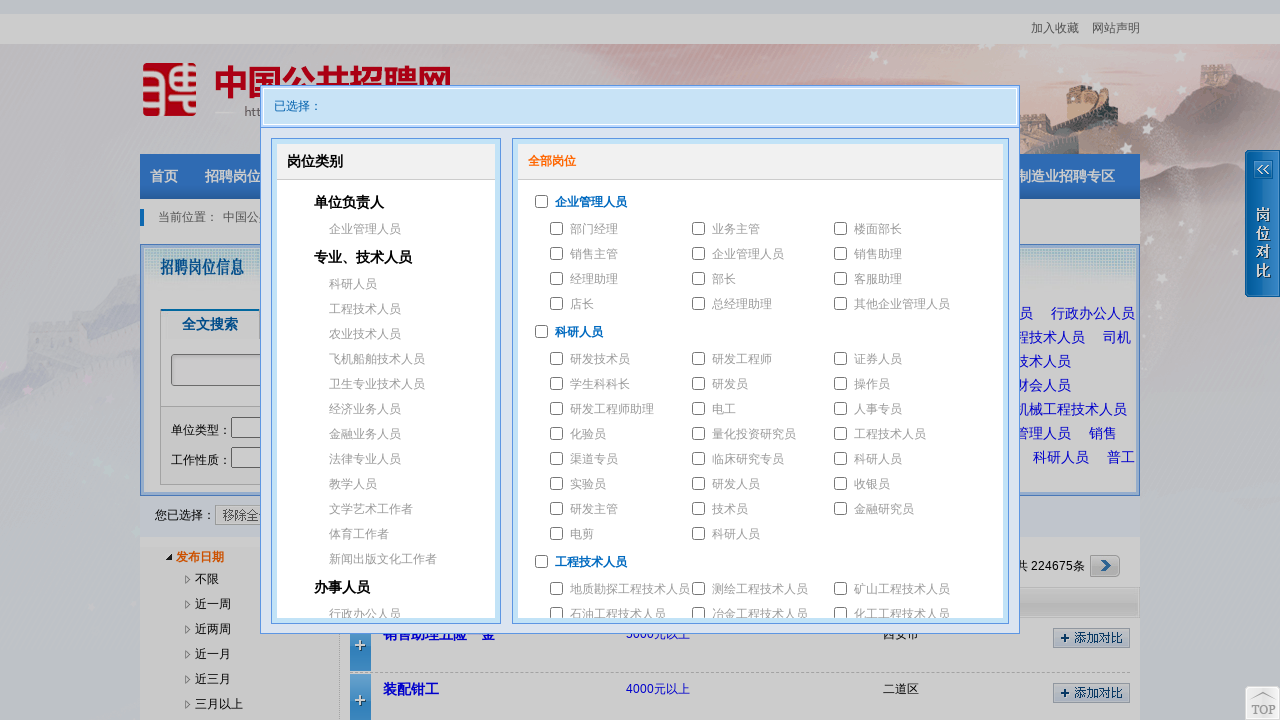

Waited for job listings content to load
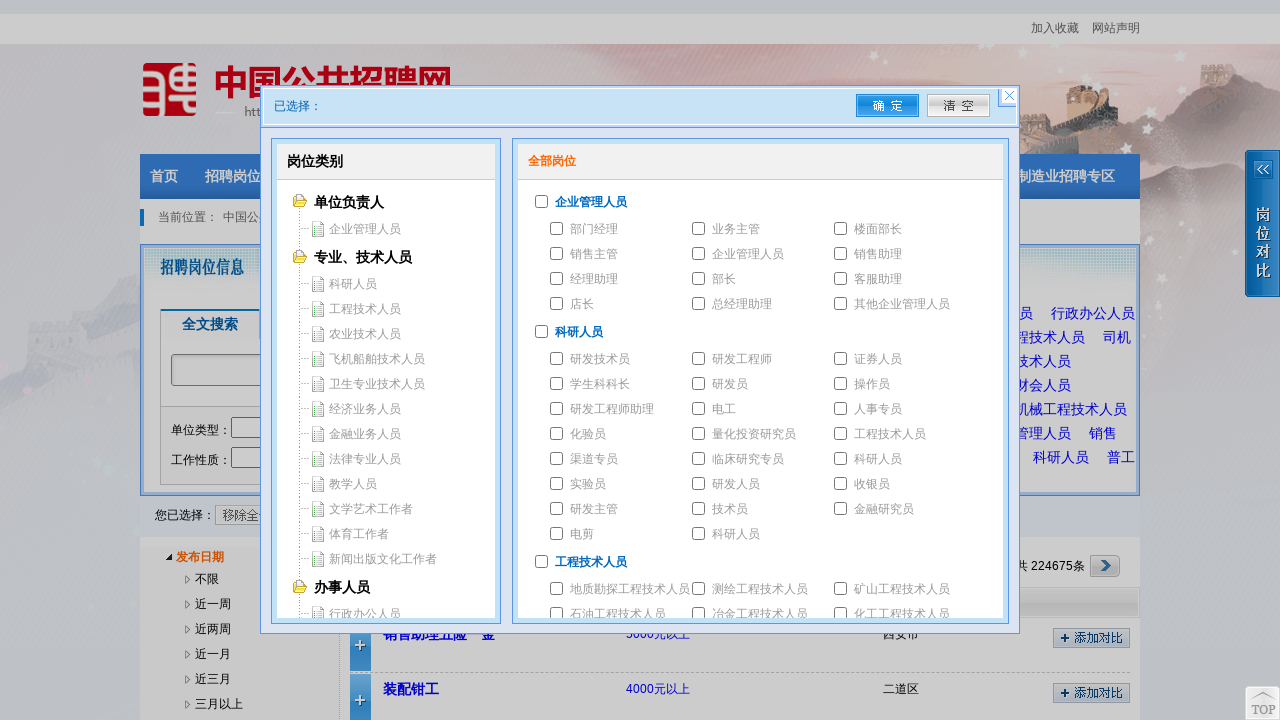

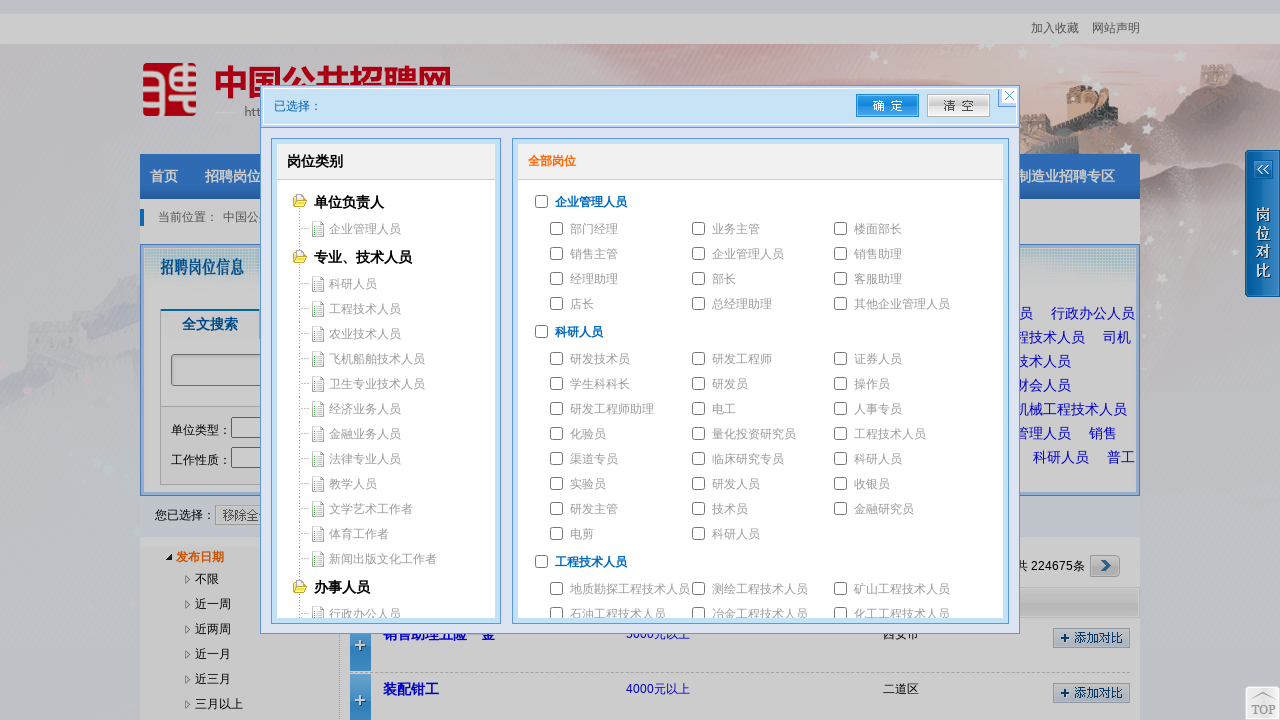